Tests file upload functionality by navigating to an Angular file upload demo page and clicking the file input element

Starting URL: http://nervgh.github.io/pages/angular-file-upload/examples/simple/

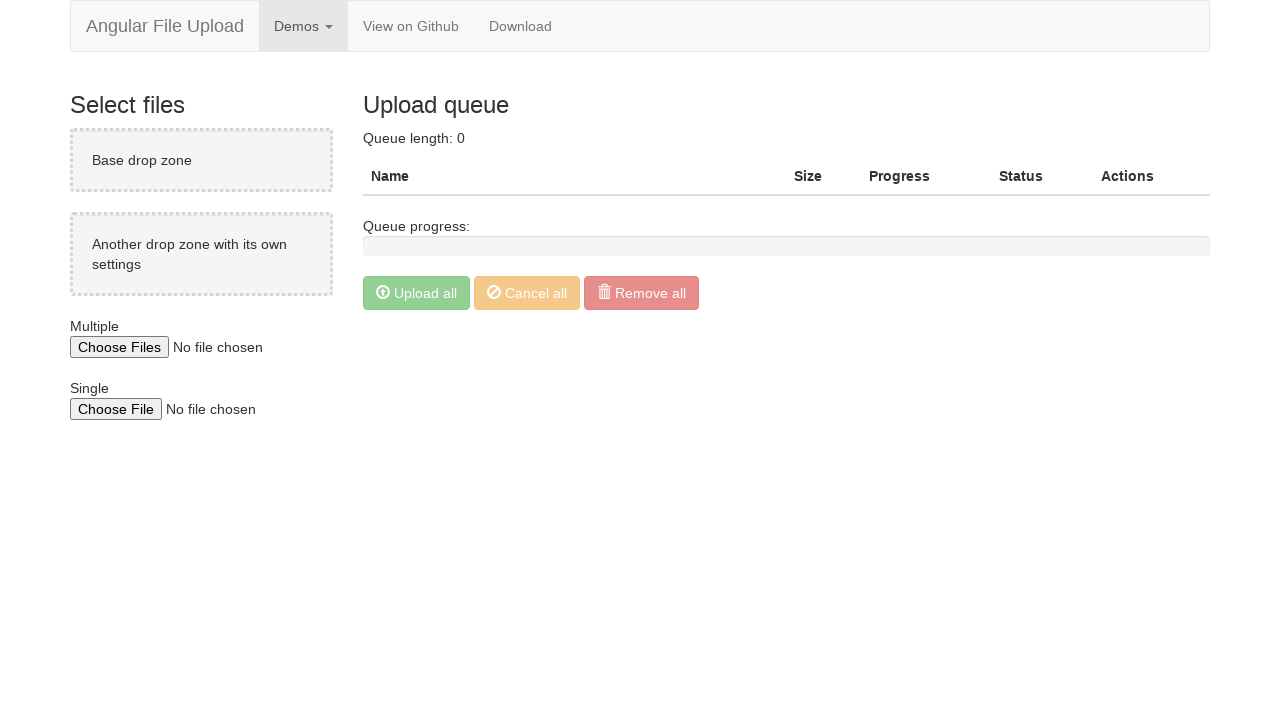

Navigated to Angular file upload demo page
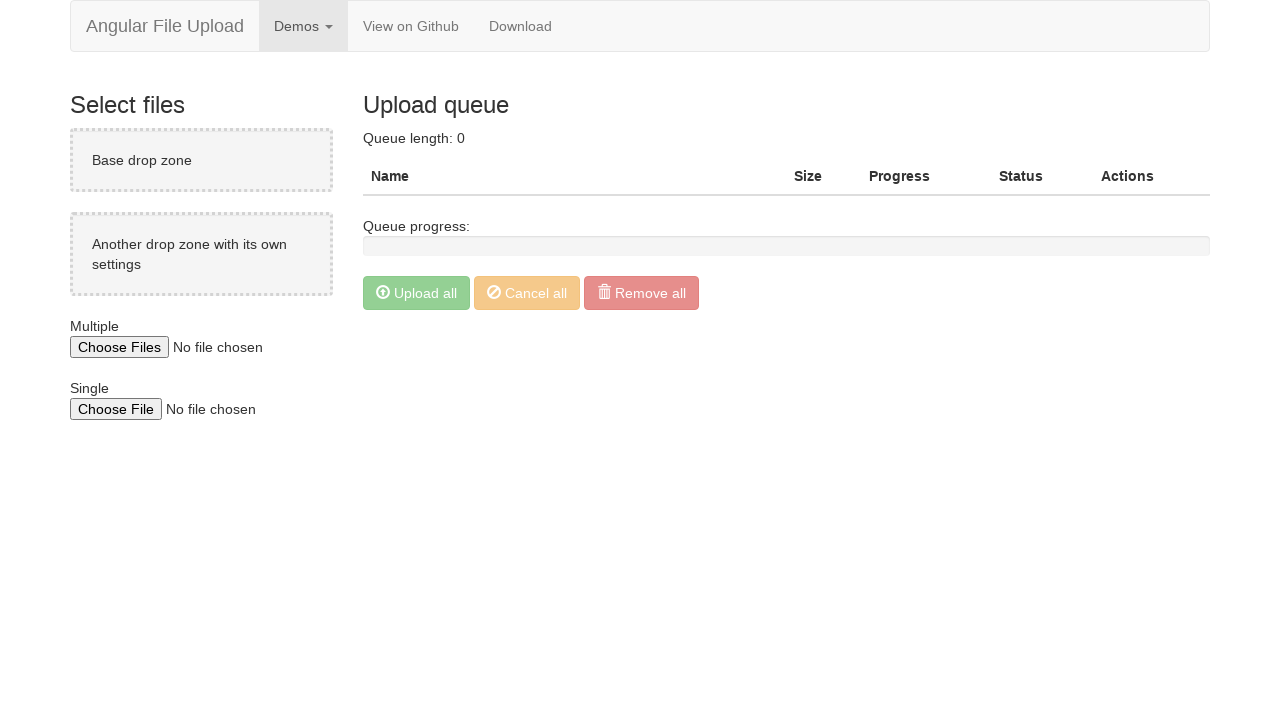

Clicked the file input element to open file upload dialog at (206, 347) on xpath=//input[@type='file'][1]
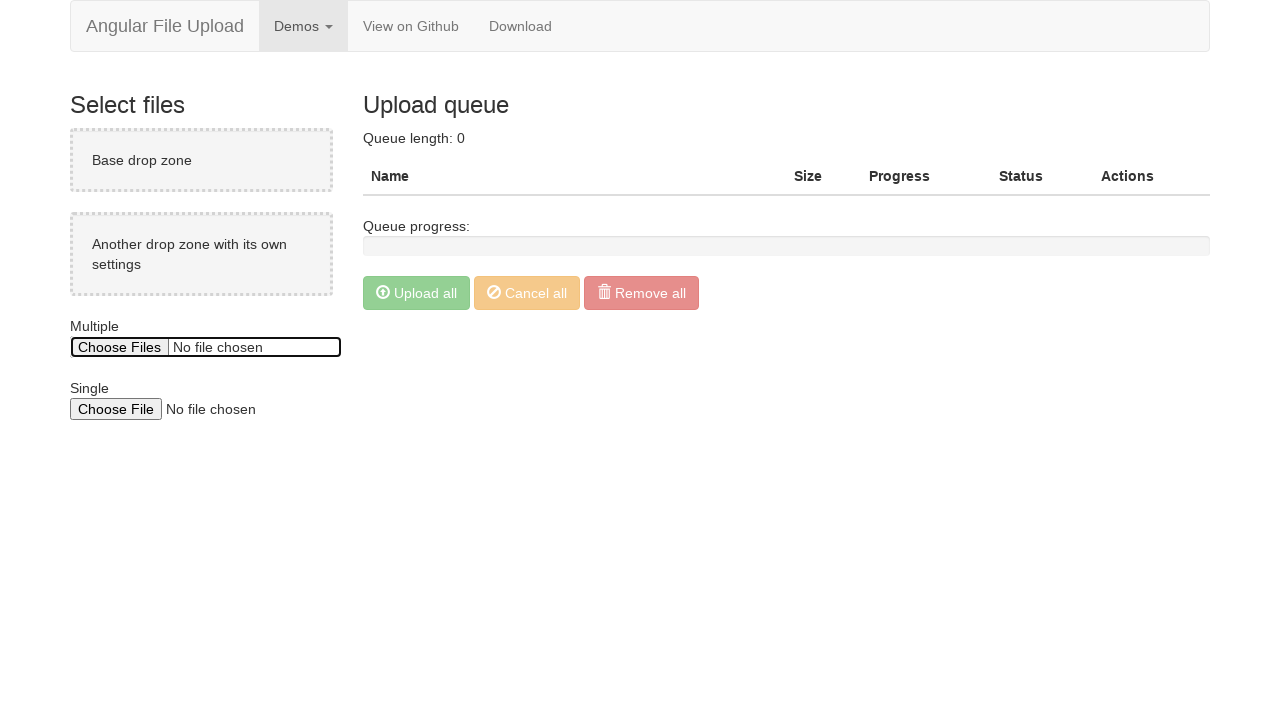

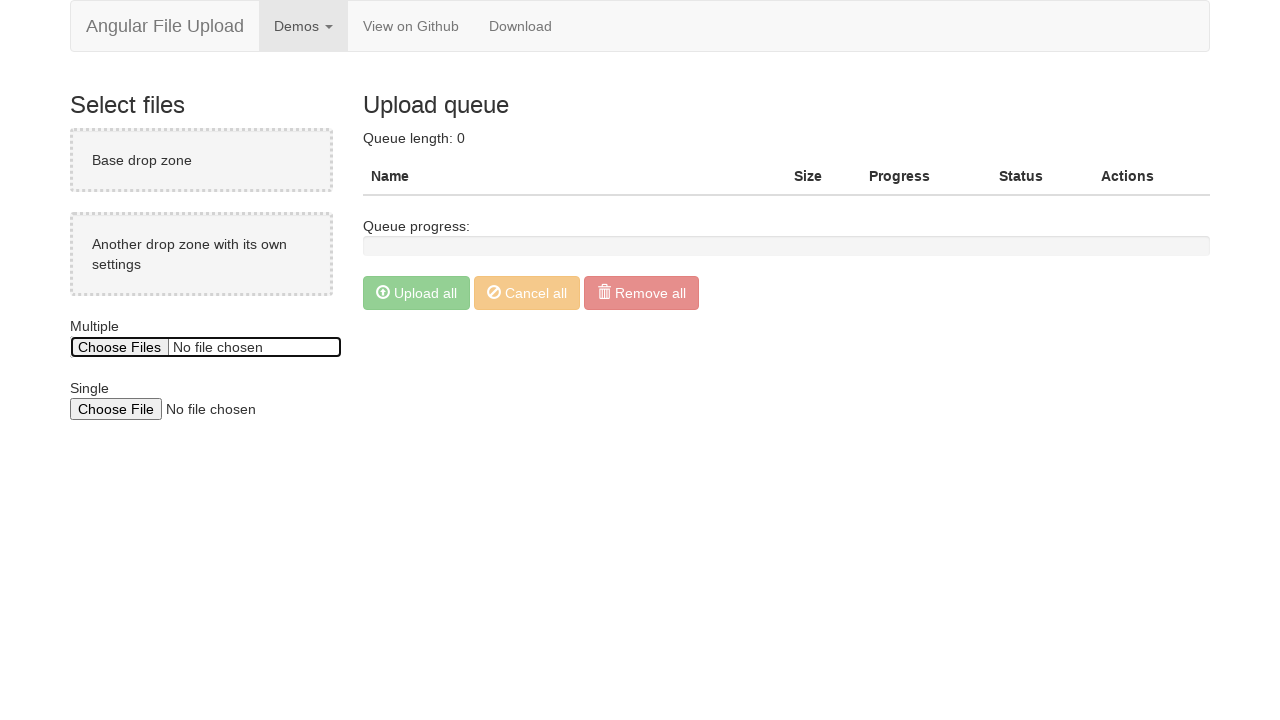